Tests JavaScript alert handling by clicking a button that triggers an alert and accepting it

Starting URL: https://the-internet.herokuapp.com/javascript_alerts

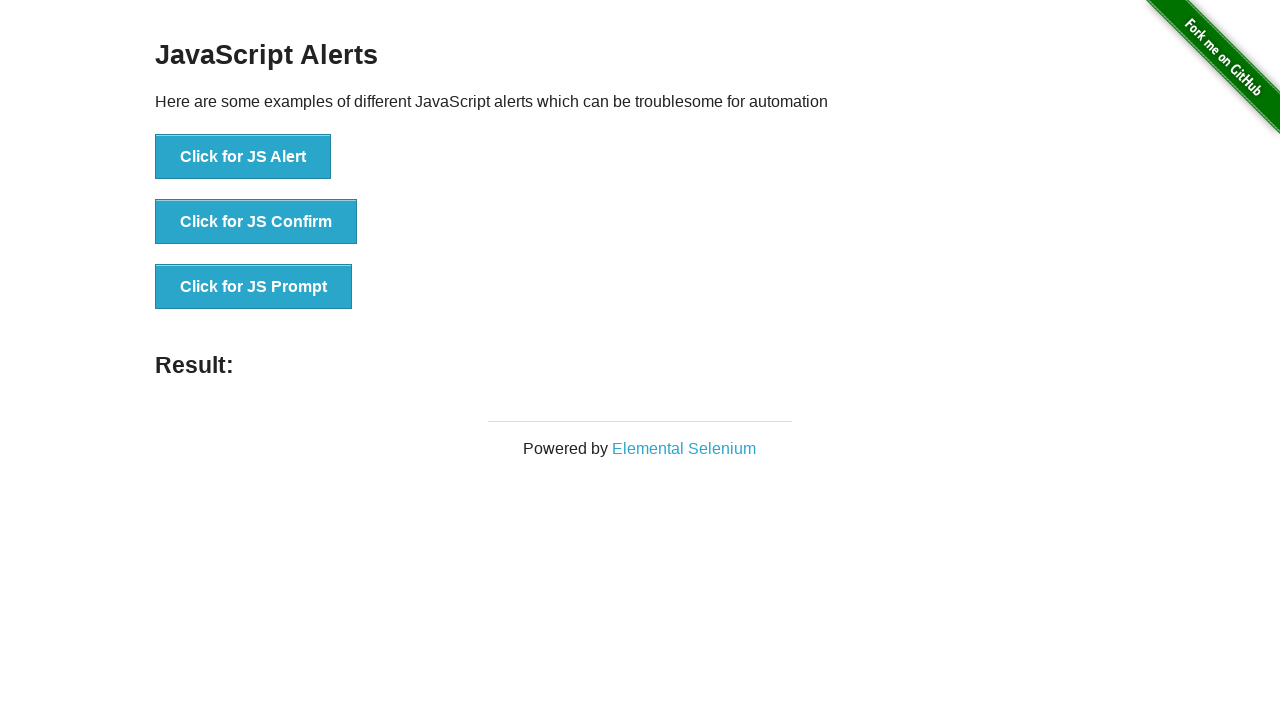

Clicked 'Click for JS Alert' button to trigger JavaScript alert at (243, 157) on xpath=//button[text()='Click for JS Alert']
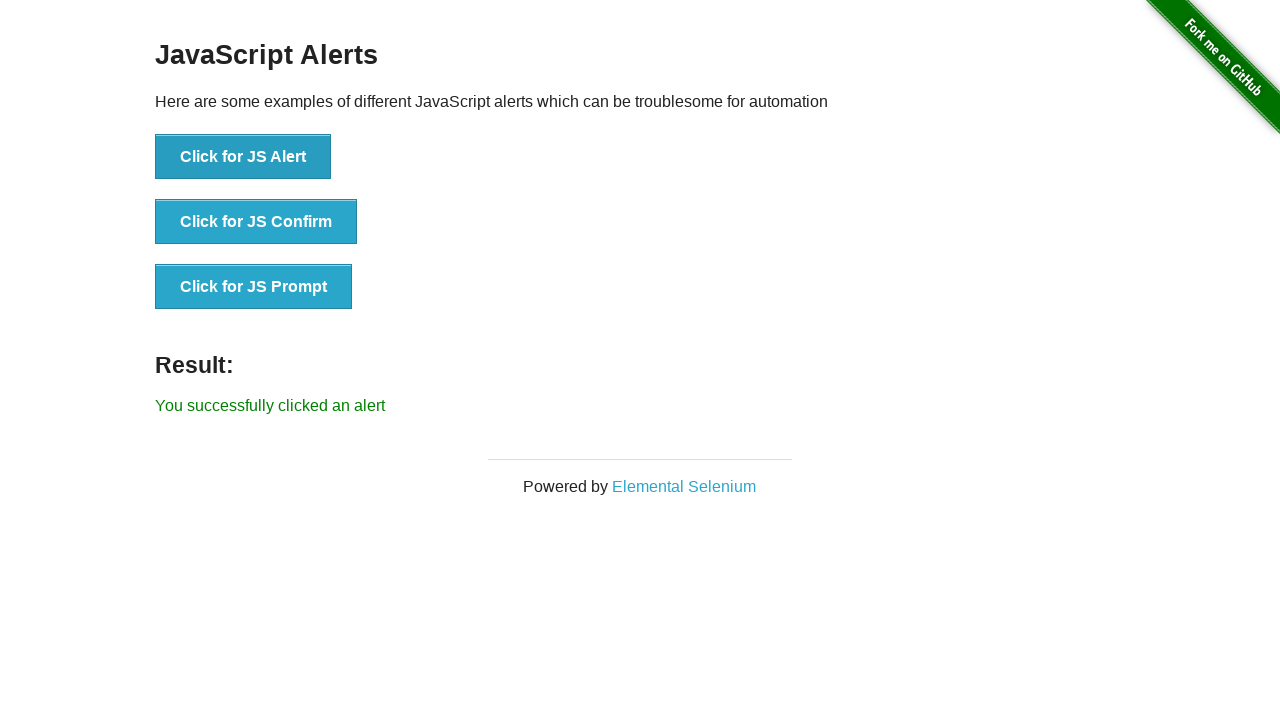

Set up dialog handler to accept alerts
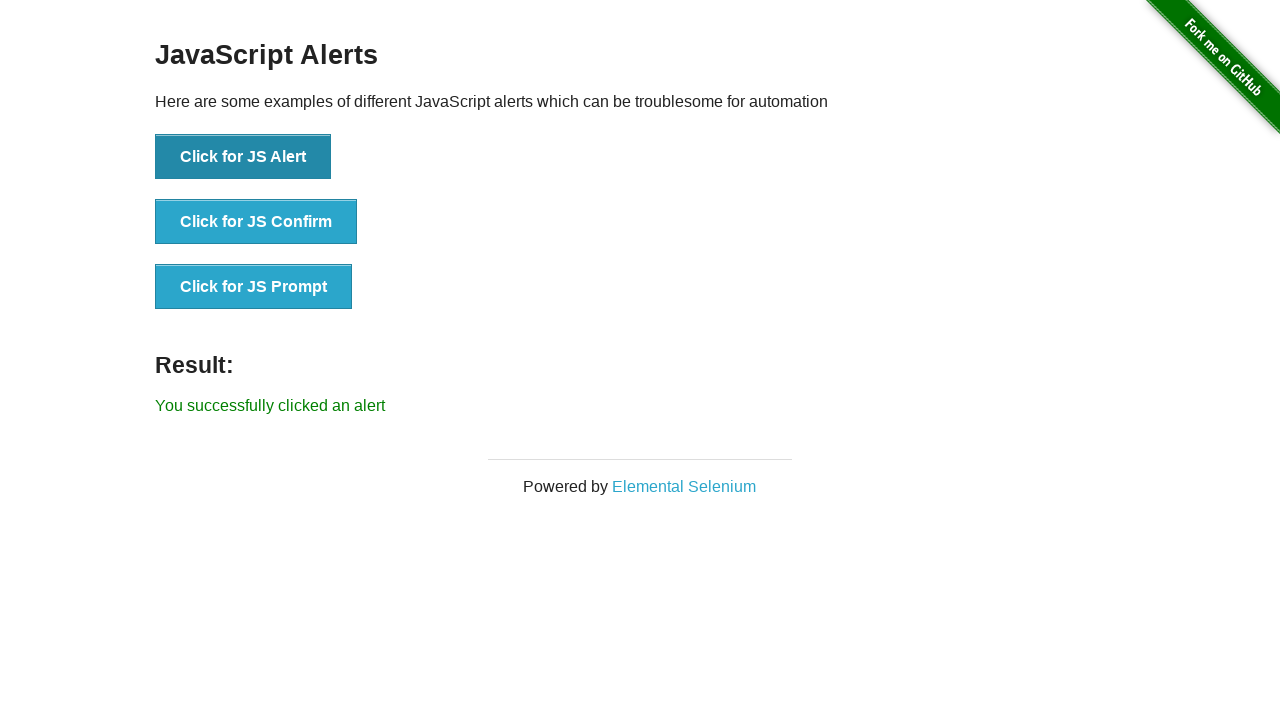

Retrieved text from alert button
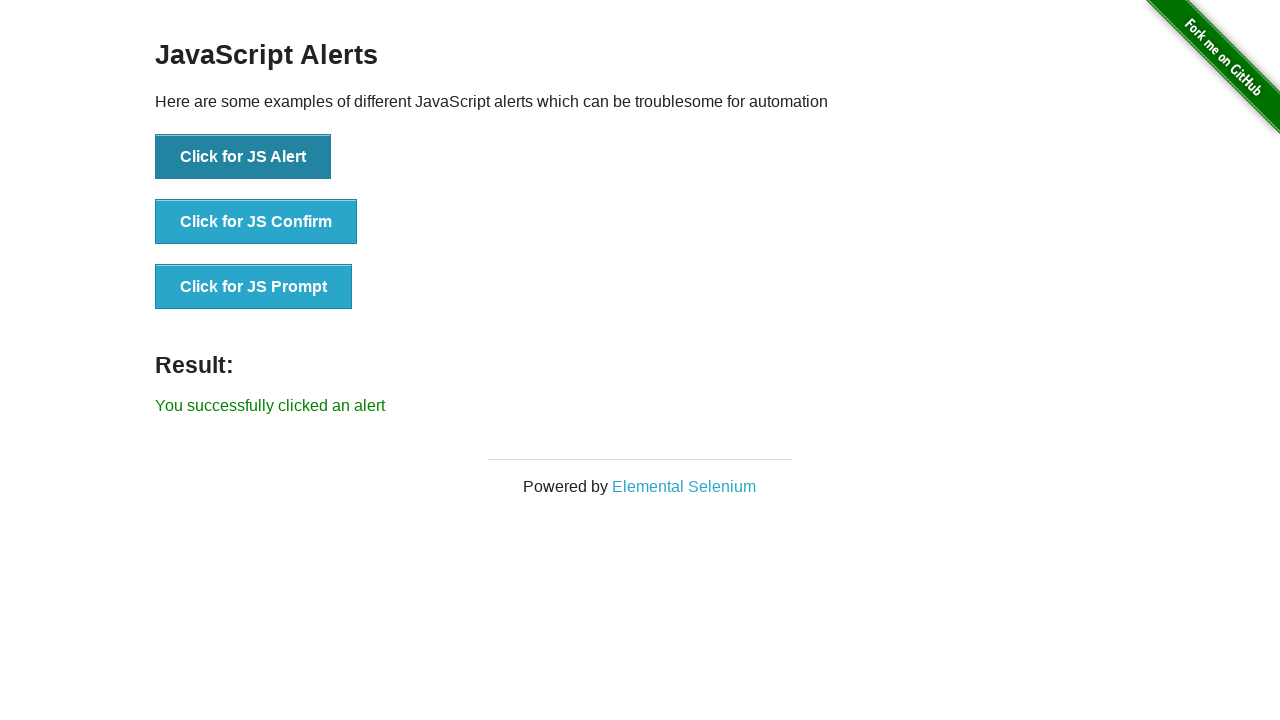

Printed alert button text to console
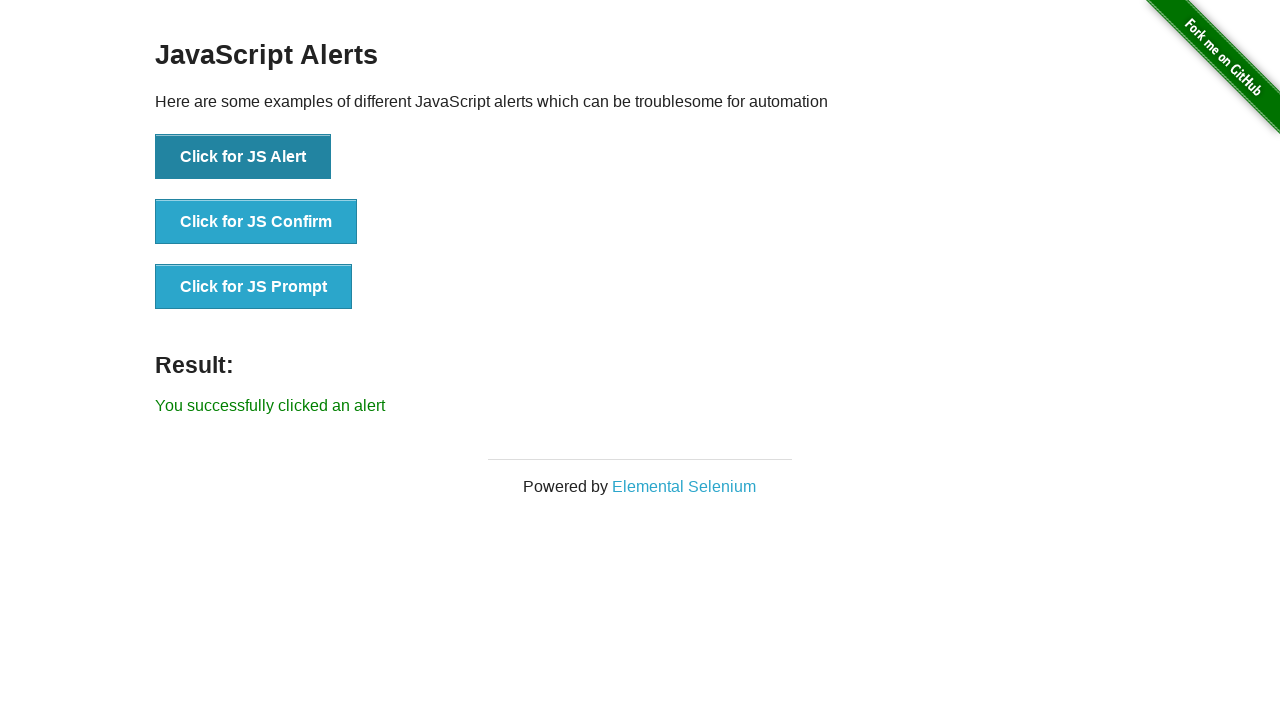

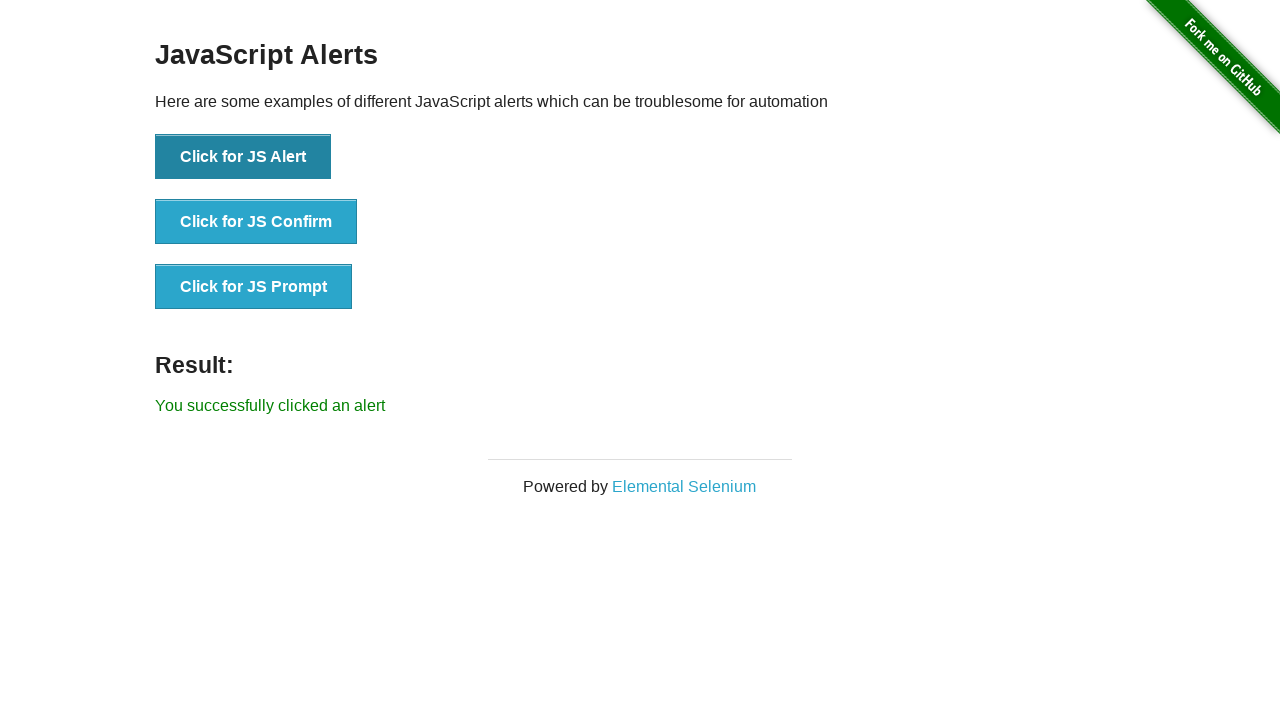